Tests opening a page in a new browser window, switching to the new window, verifying content loads, closing the new window, and switching back to the original window.

Starting URL: http://www.testdiary.com/training/selenium/selenium-test-page/

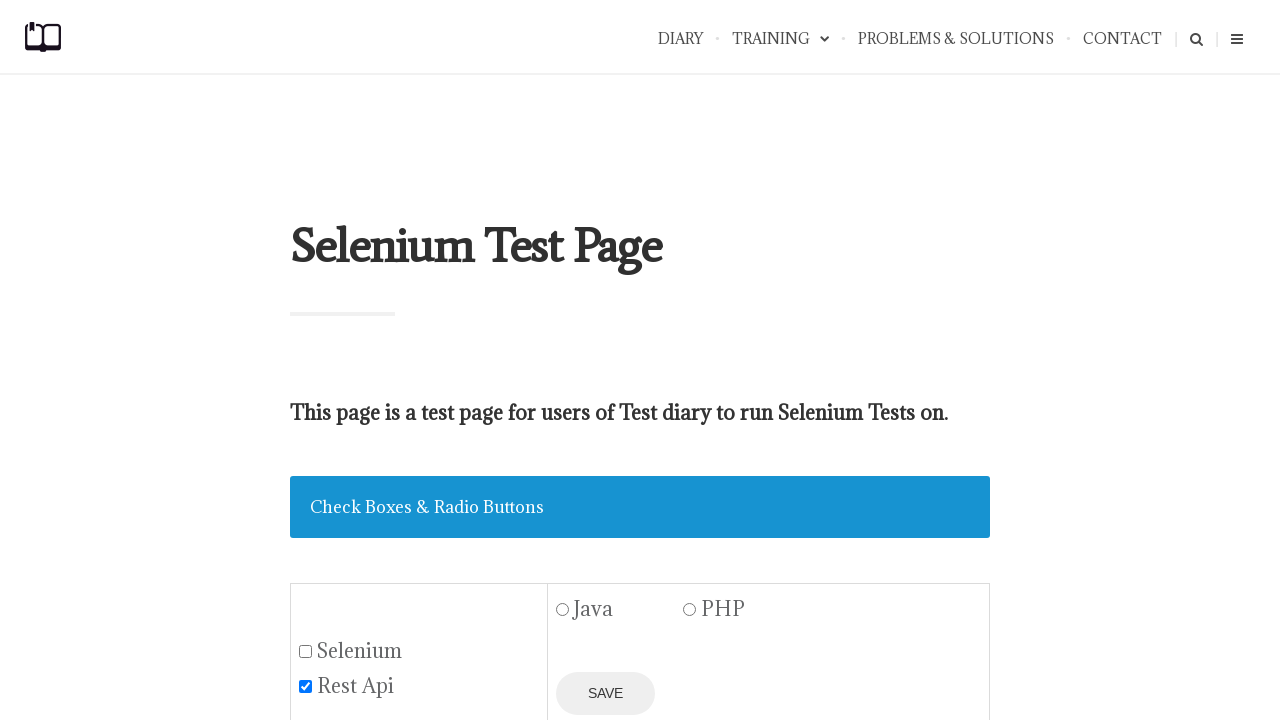

Waited for 'Open page in a new window' link to be visible
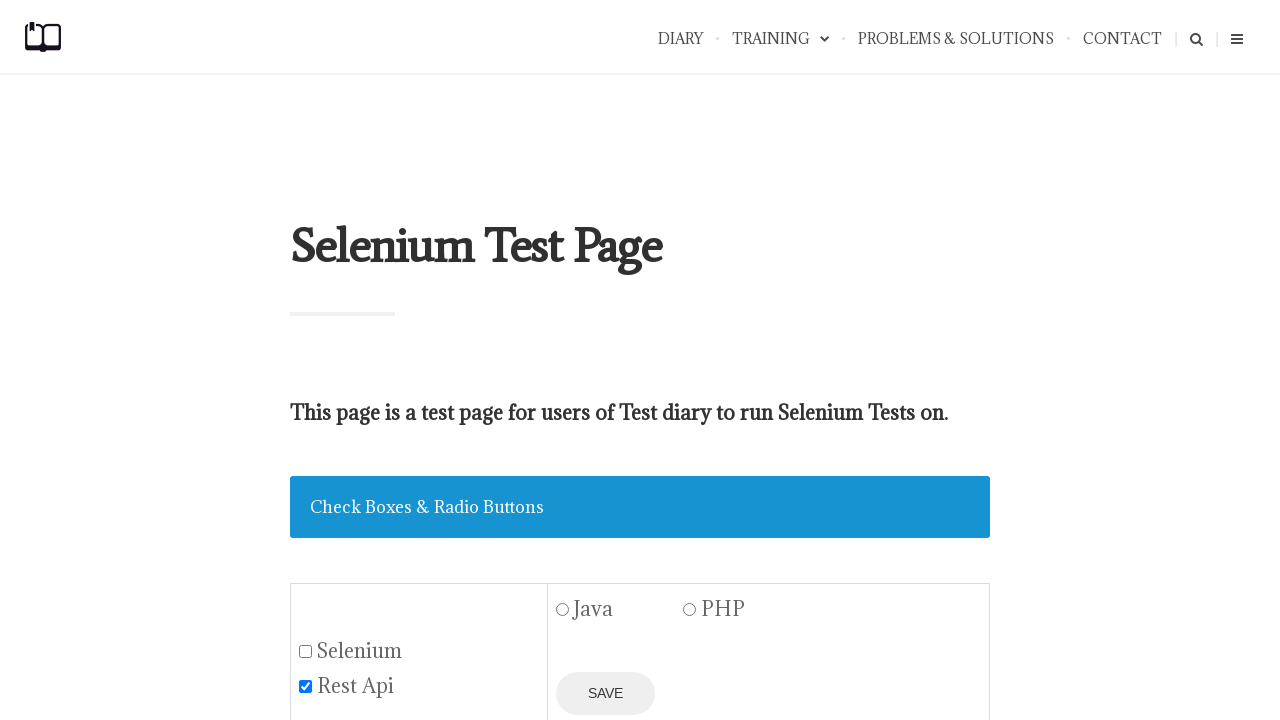

Clicked 'Open page in a new window' link to open new browser window at (420, 360) on text=Open page in a new window
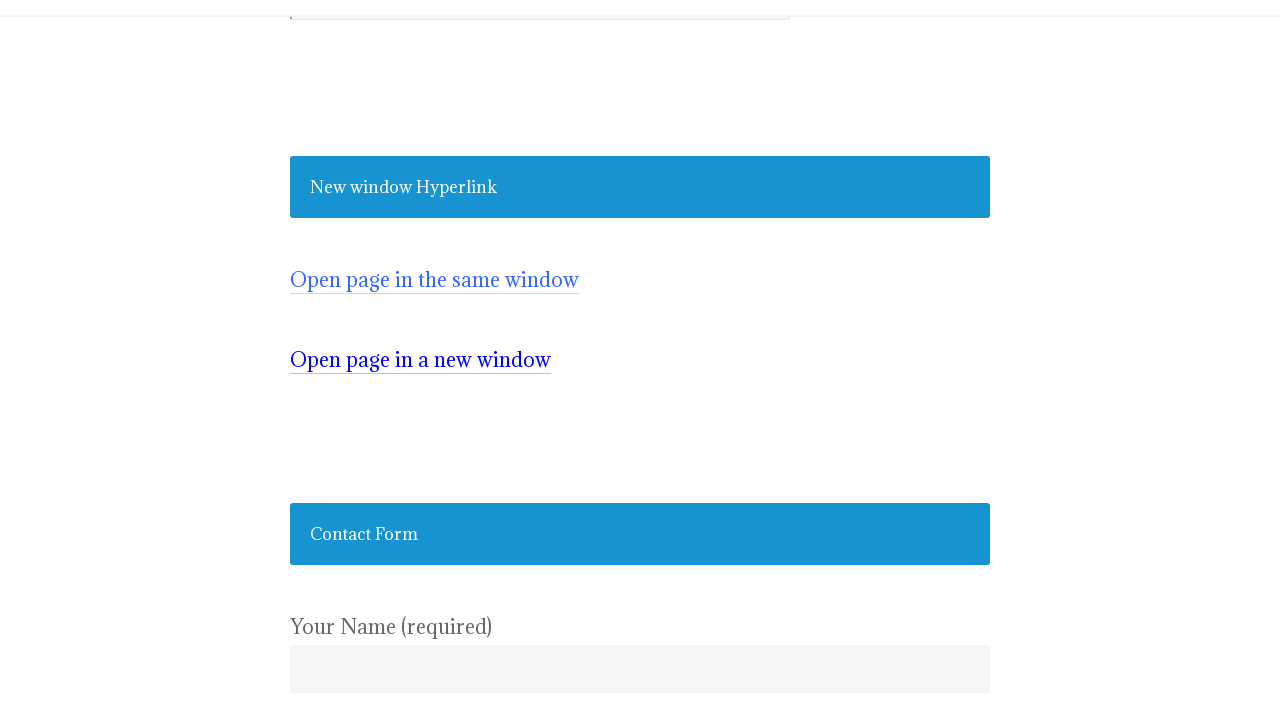

Captured new page/window object
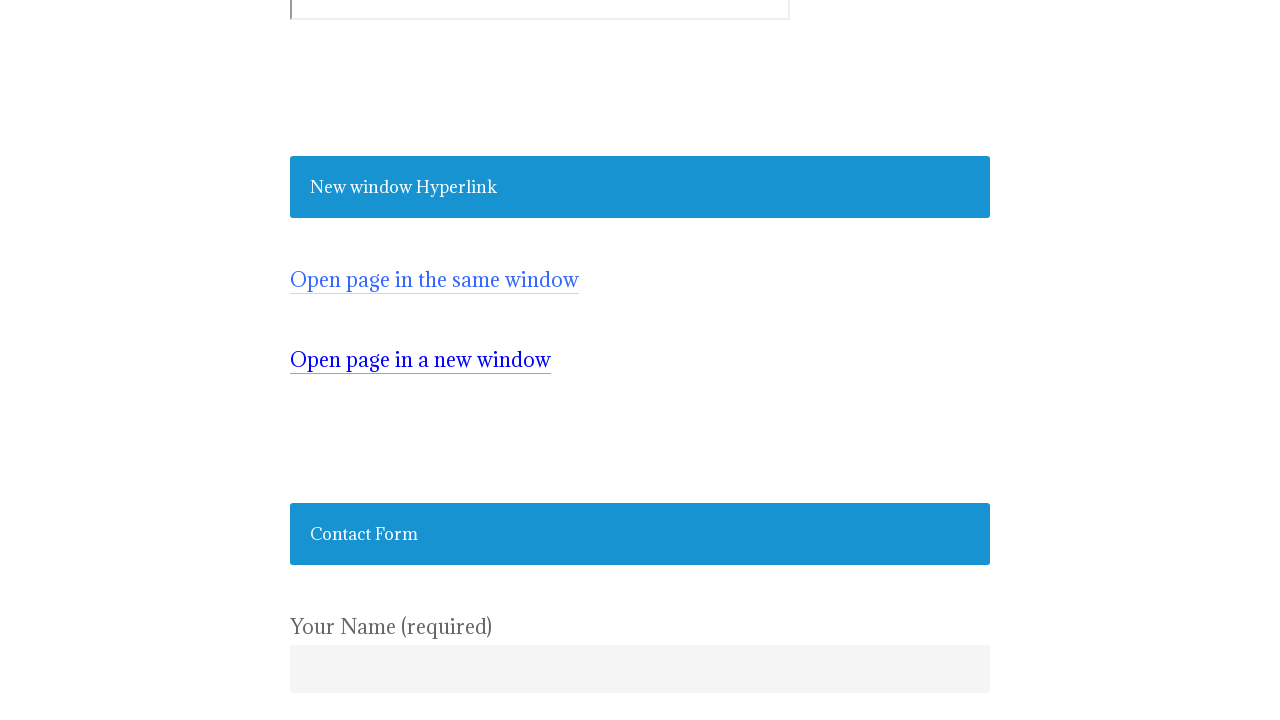

Verified content loaded in new window by waiting for #testpagelink element
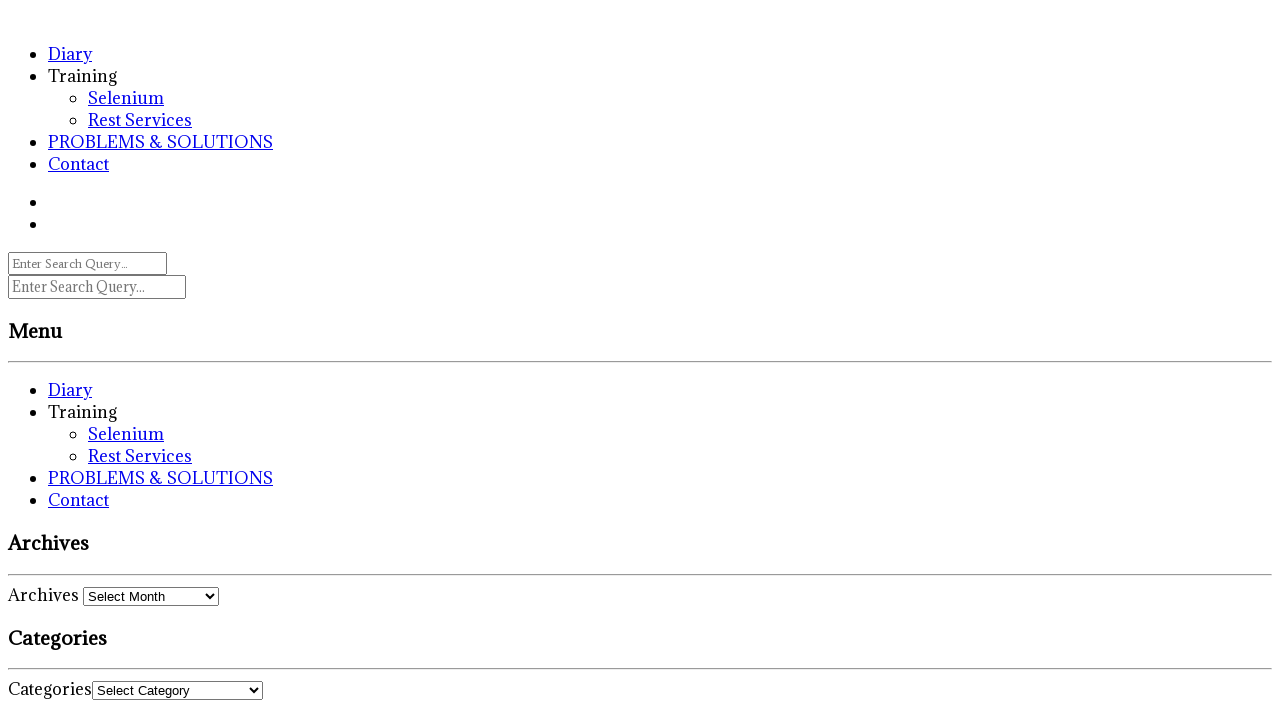

Closed the new browser window
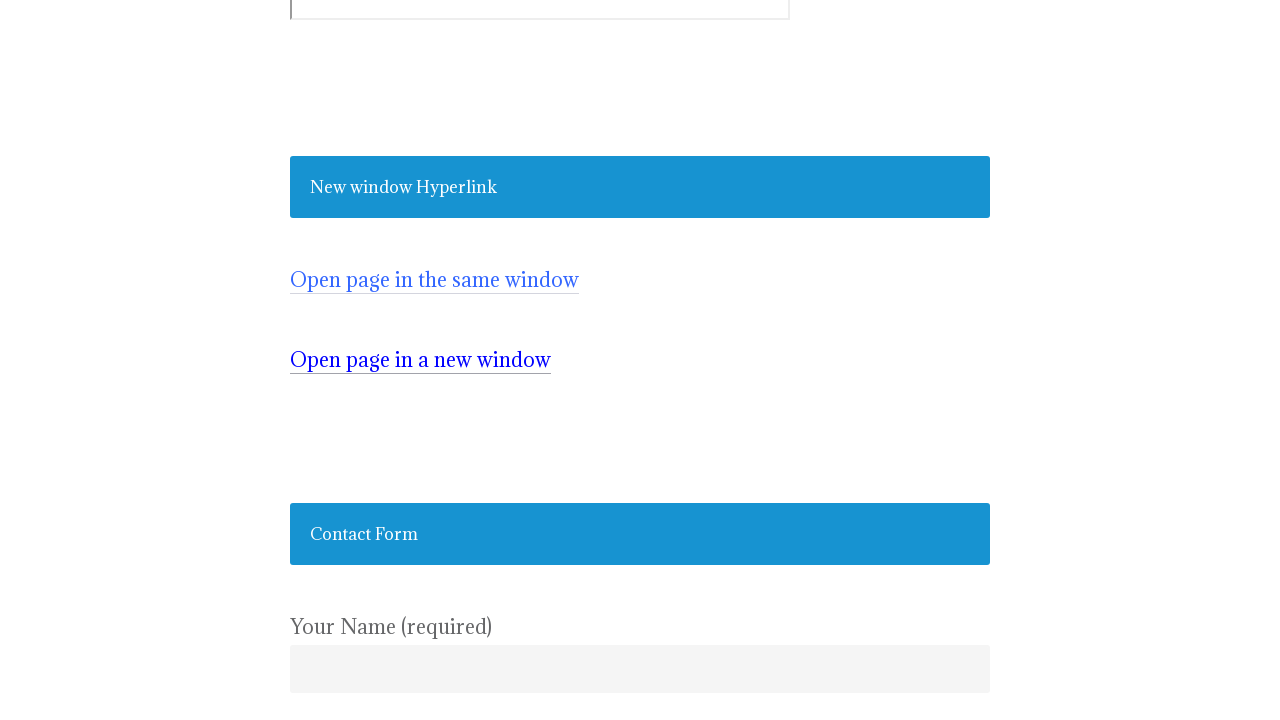

Verified original page still contains 'Open page in a new window' link after closing new window
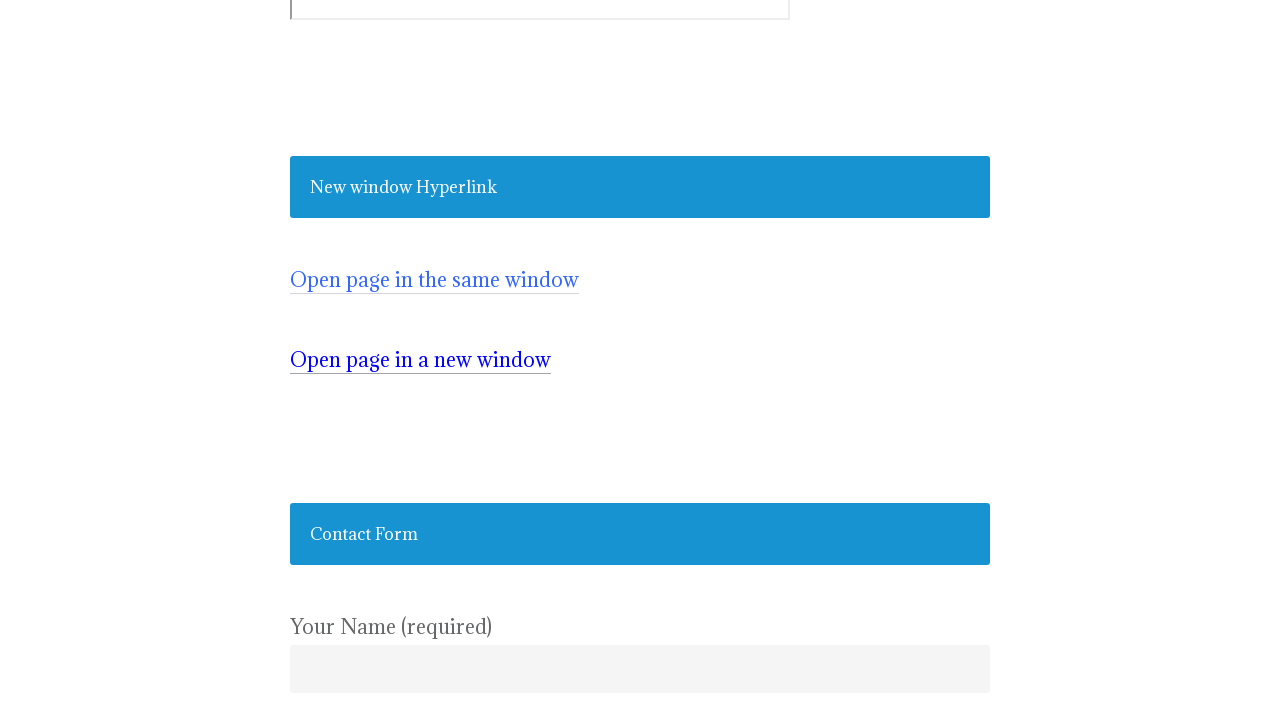

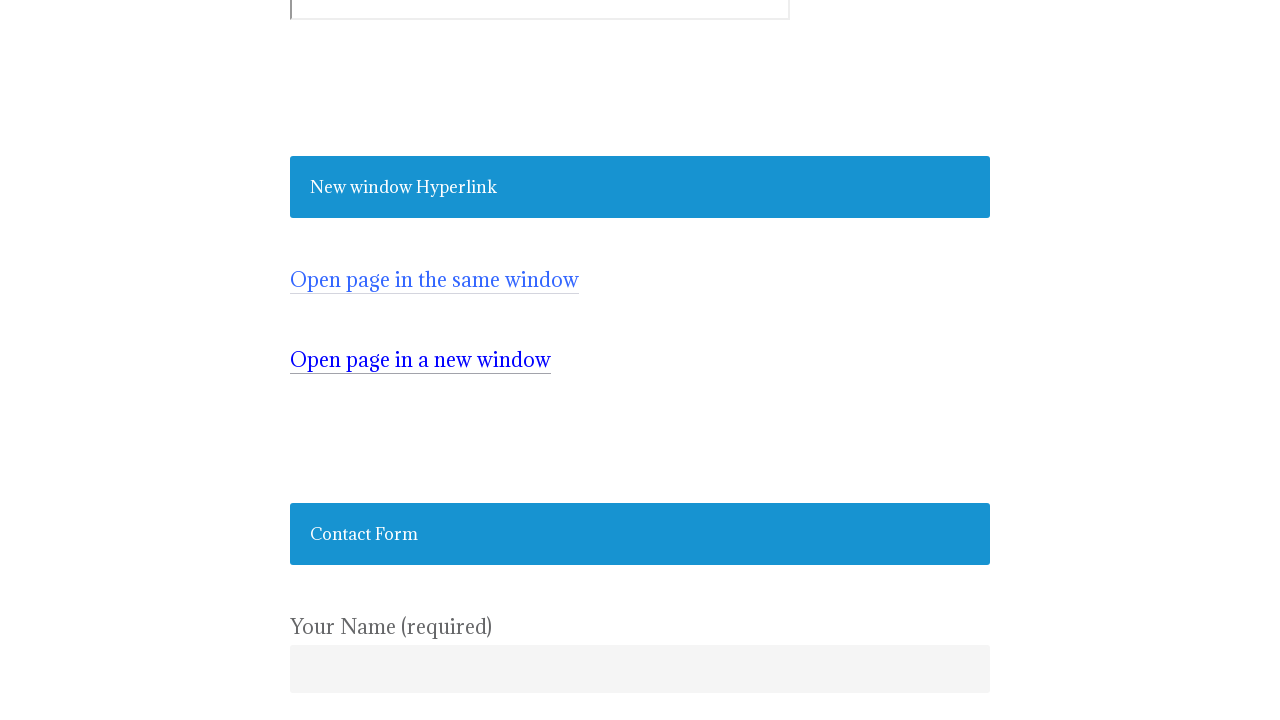